Navigates to JPL Space image page and clicks the full image button to display the featured image

Starting URL: https://data-class-jpl-space.s3.amazonaws.com/JPL_Space/index.html

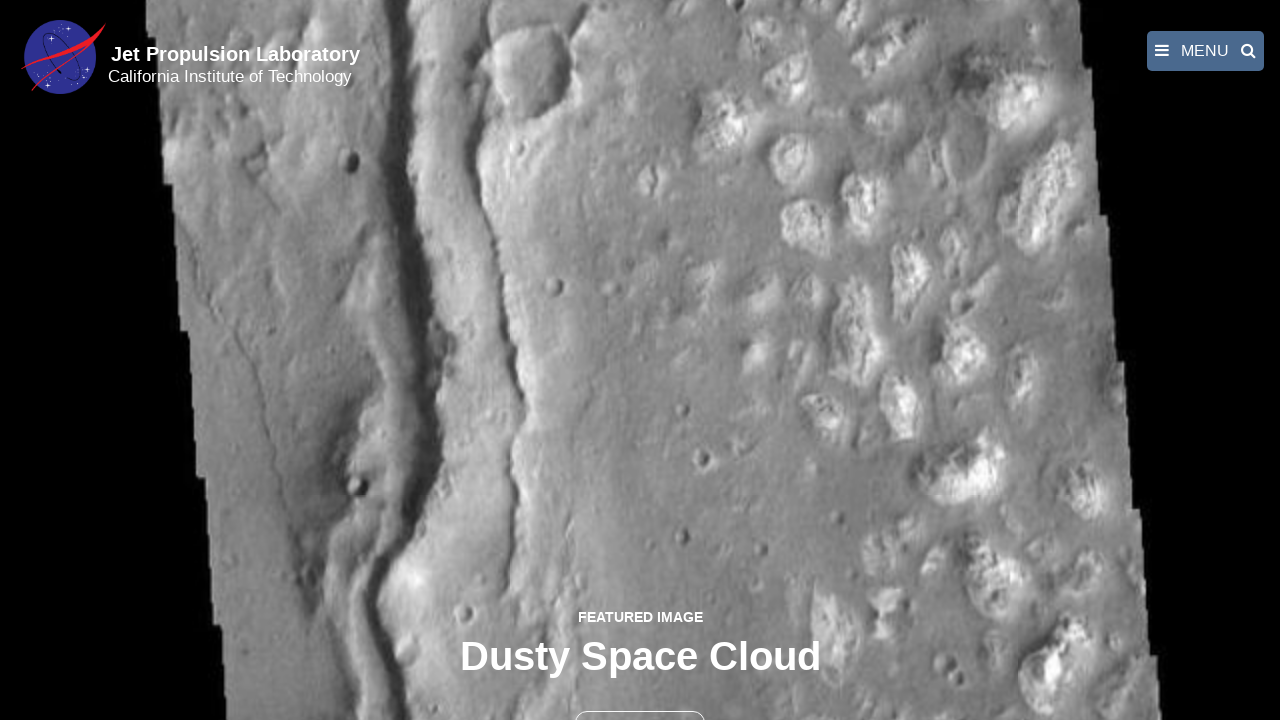

Navigated to JPL Space image page
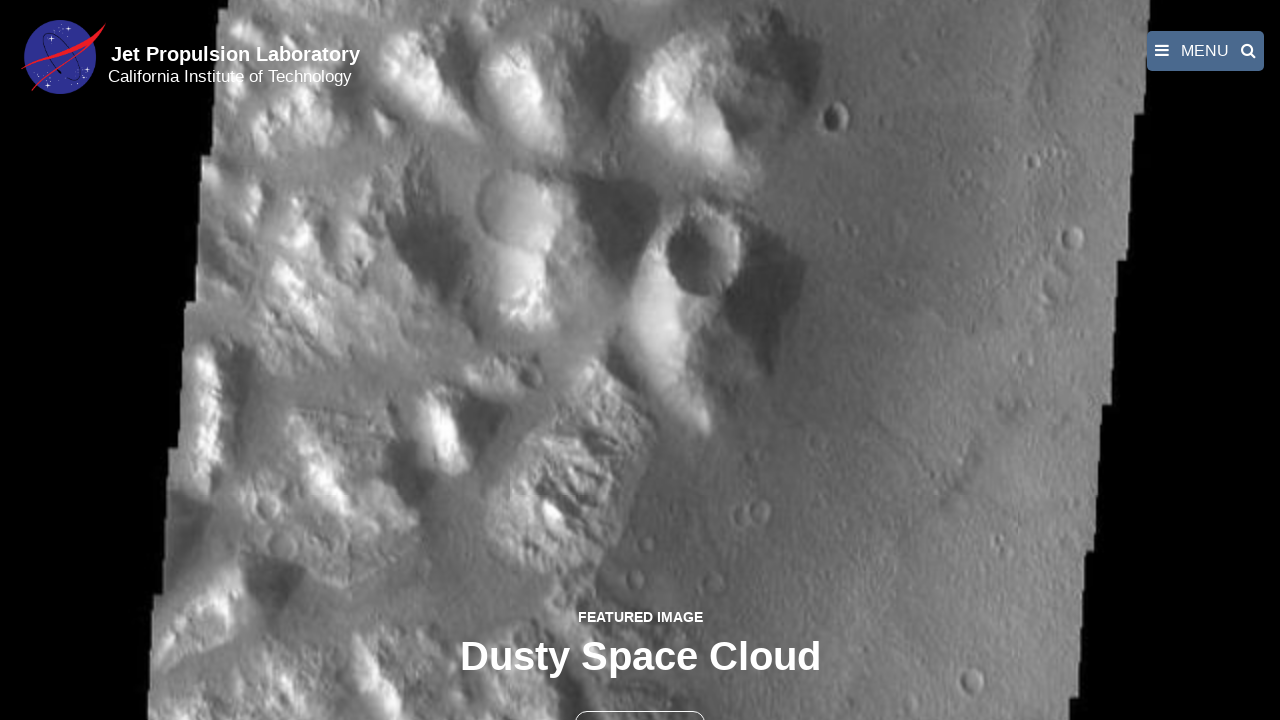

Clicked the full image button to display featured image at (640, 699) on button >> nth=1
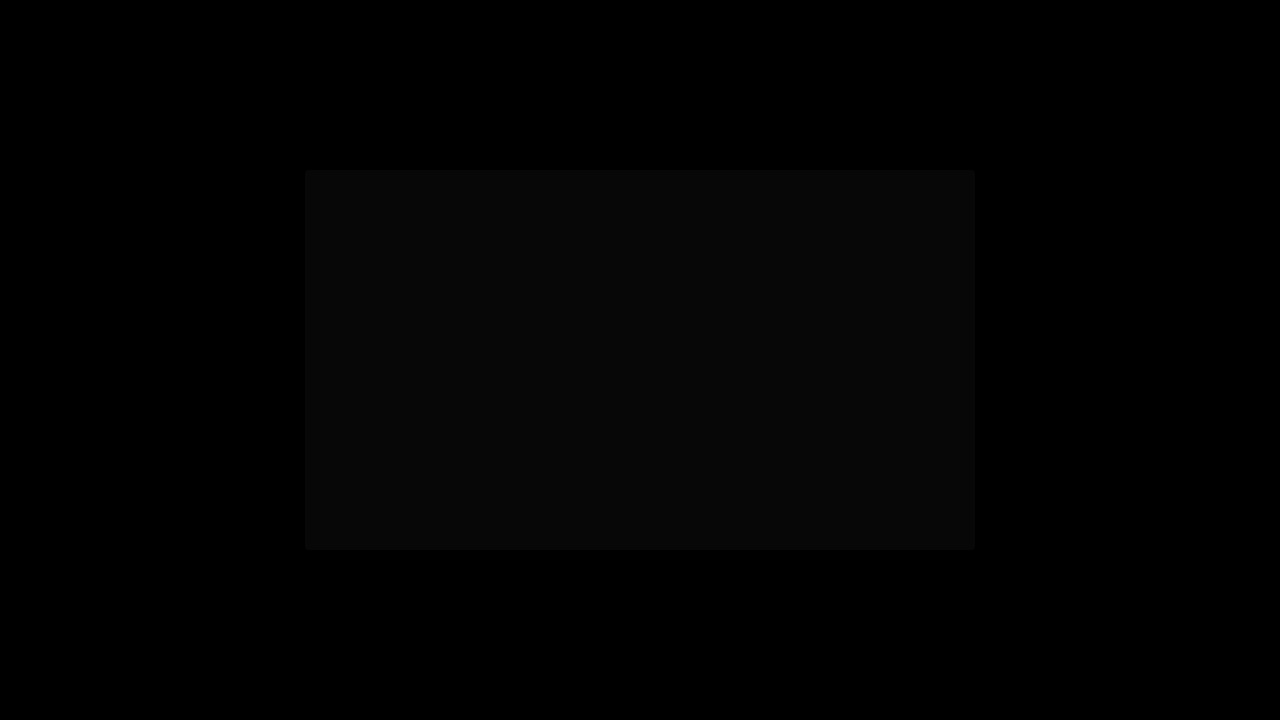

Featured image displayed in fancybox
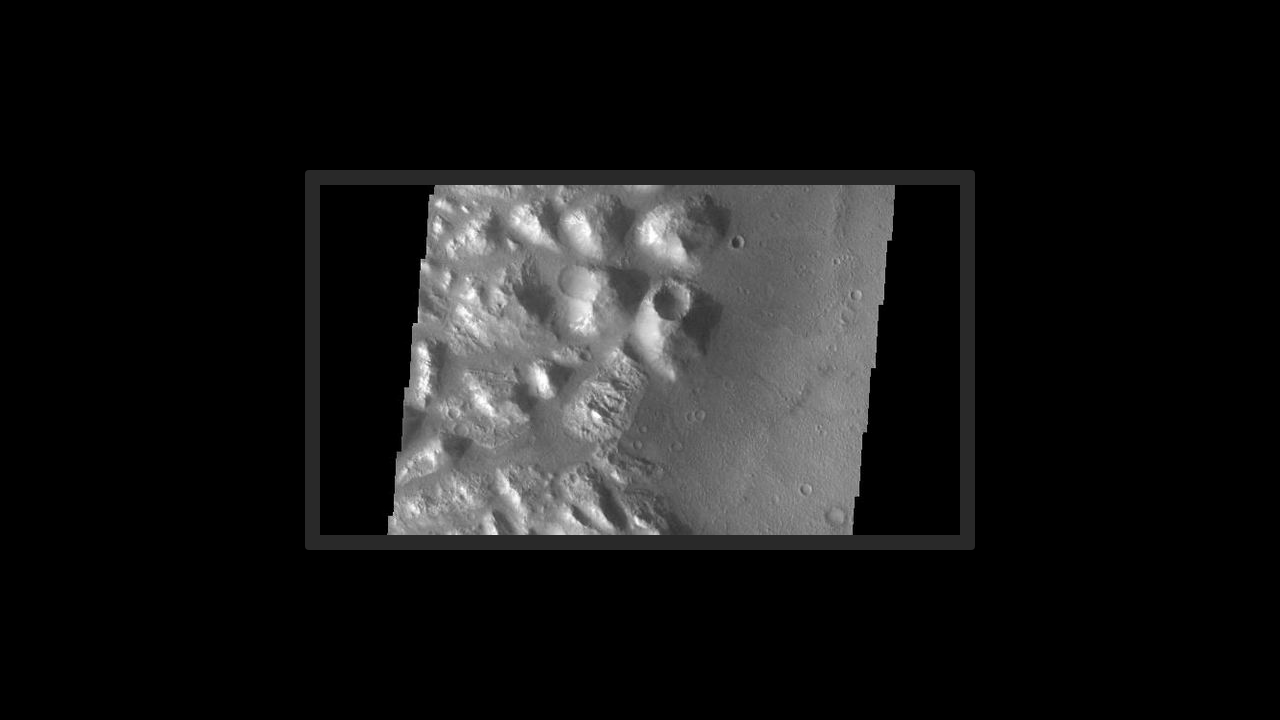

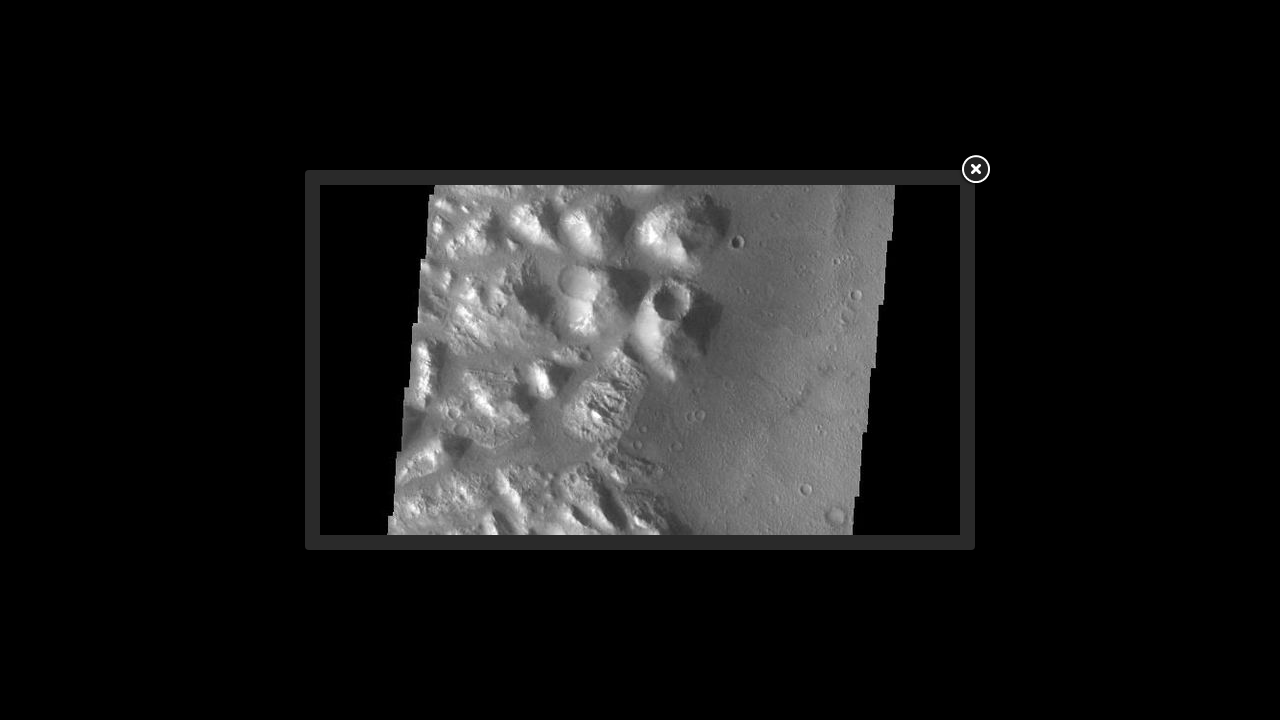